Tests an IEEE floating-point arithmetic calculator by entering two numbers, performing multiplication, and then converting the result to binary representation.

Starting URL: http://weitz.de/ieee/

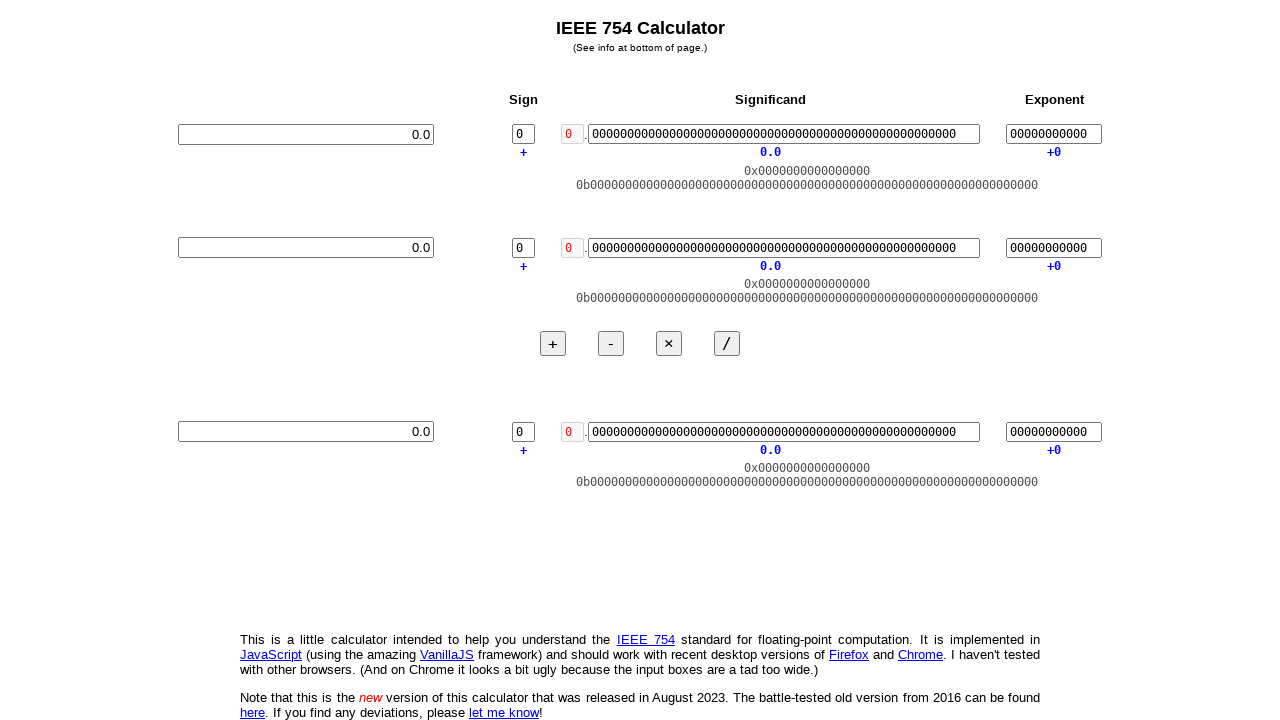

Cleared input1 field on #in1
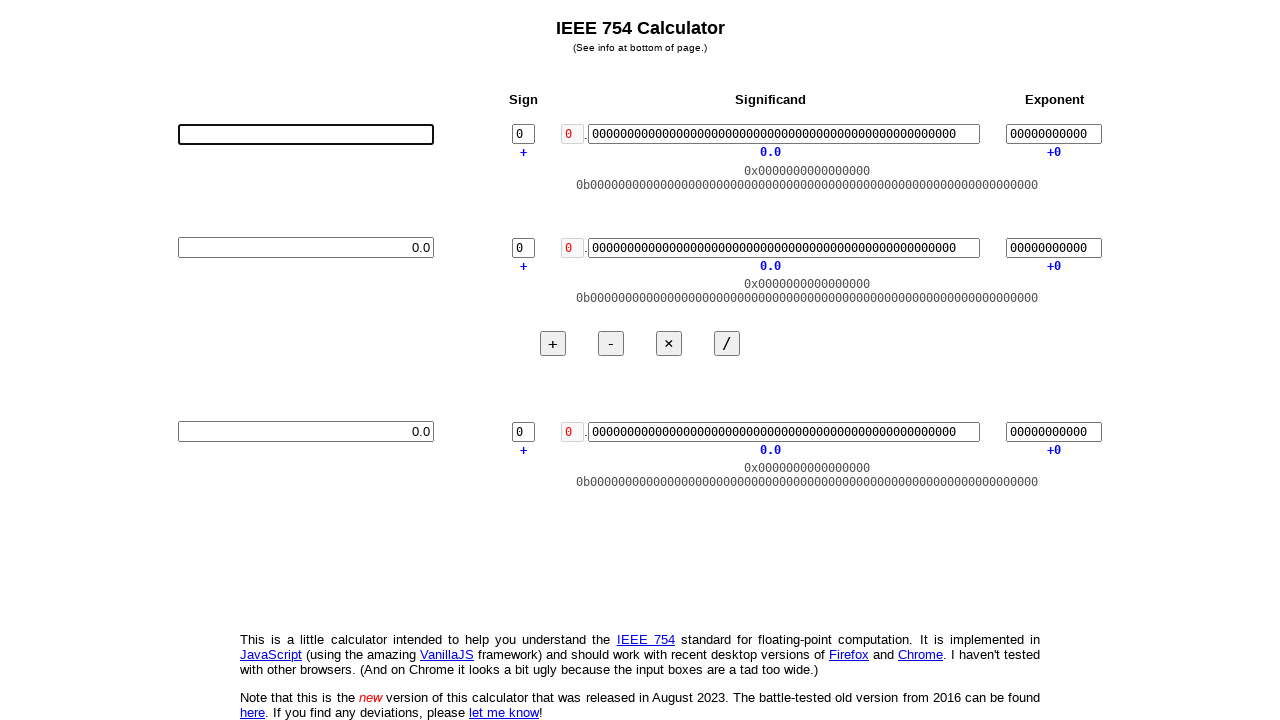

Entered first number (4.32) in input1 on #in1
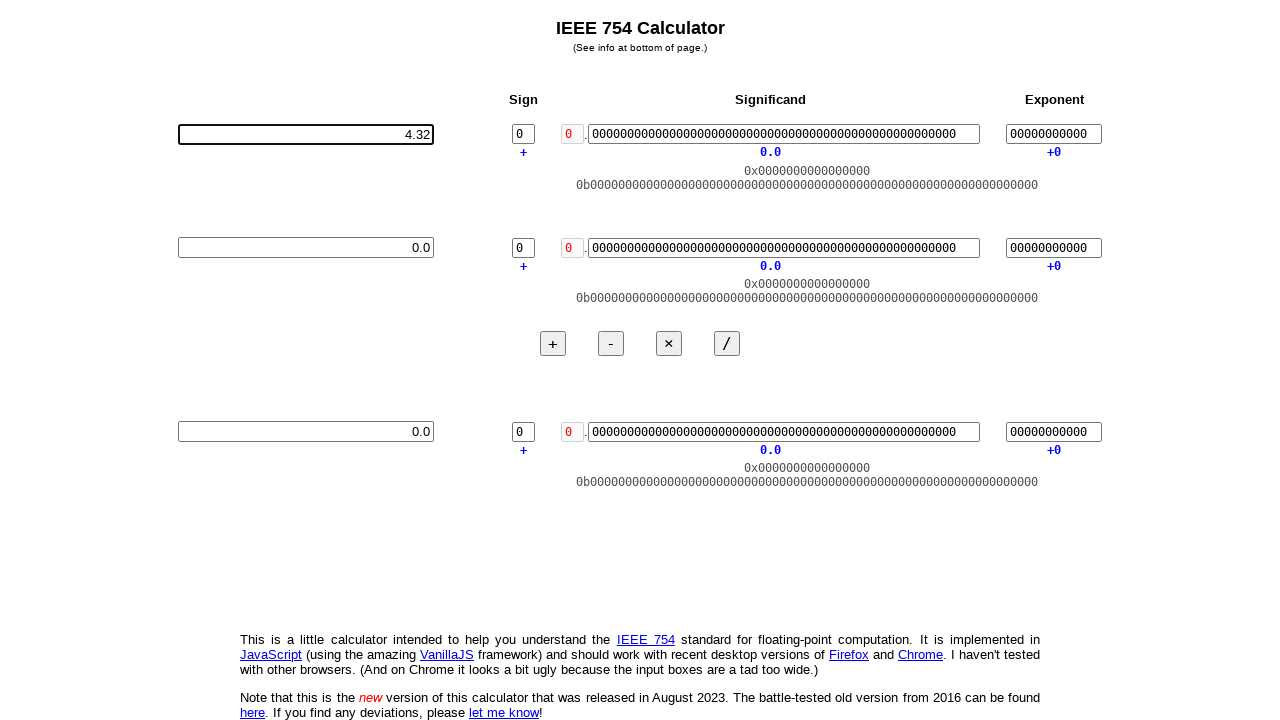

Cleared input2 field on #in2
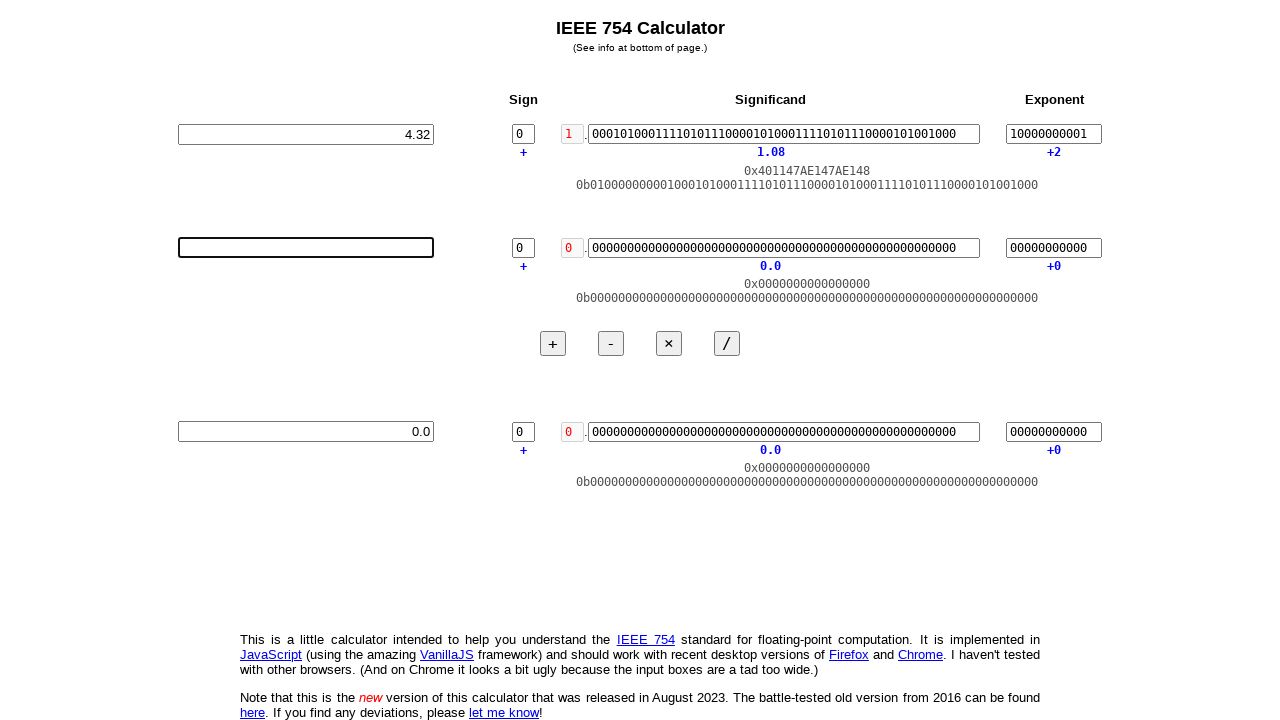

Entered second number (6.37) in input2 on #in2
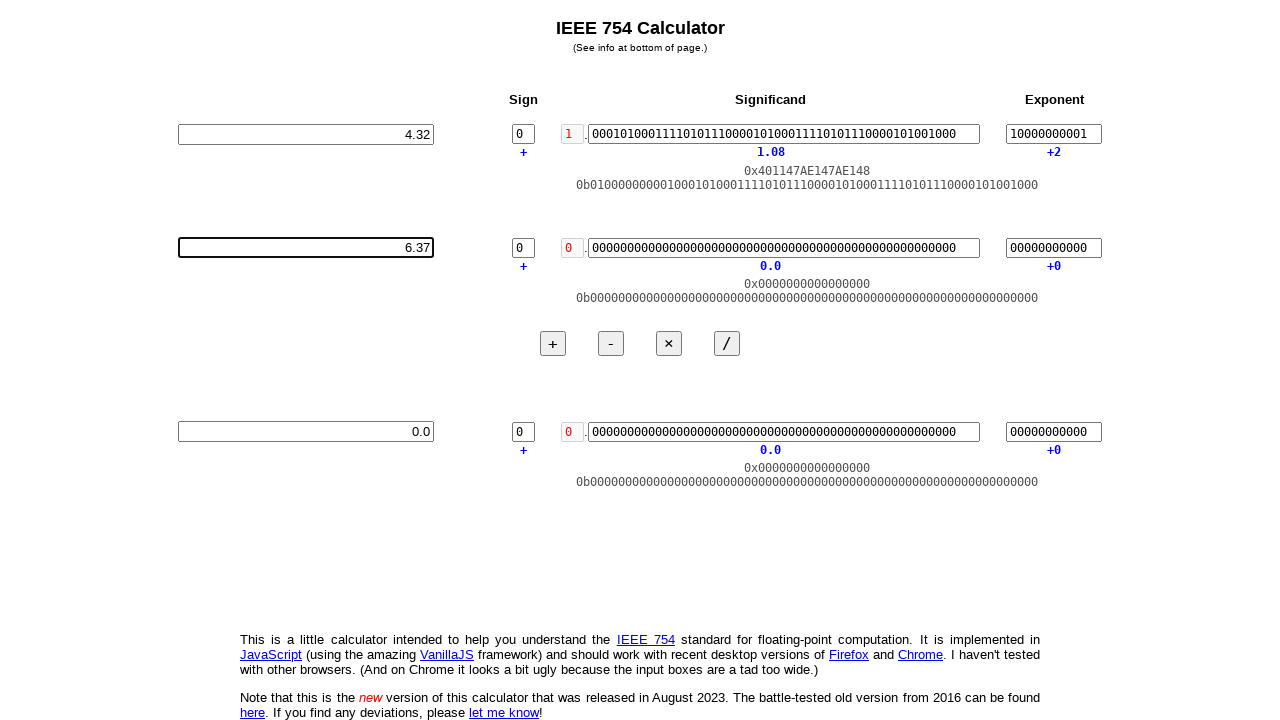

Clicked times button to perform multiplication at (669, 344) on #timesButton
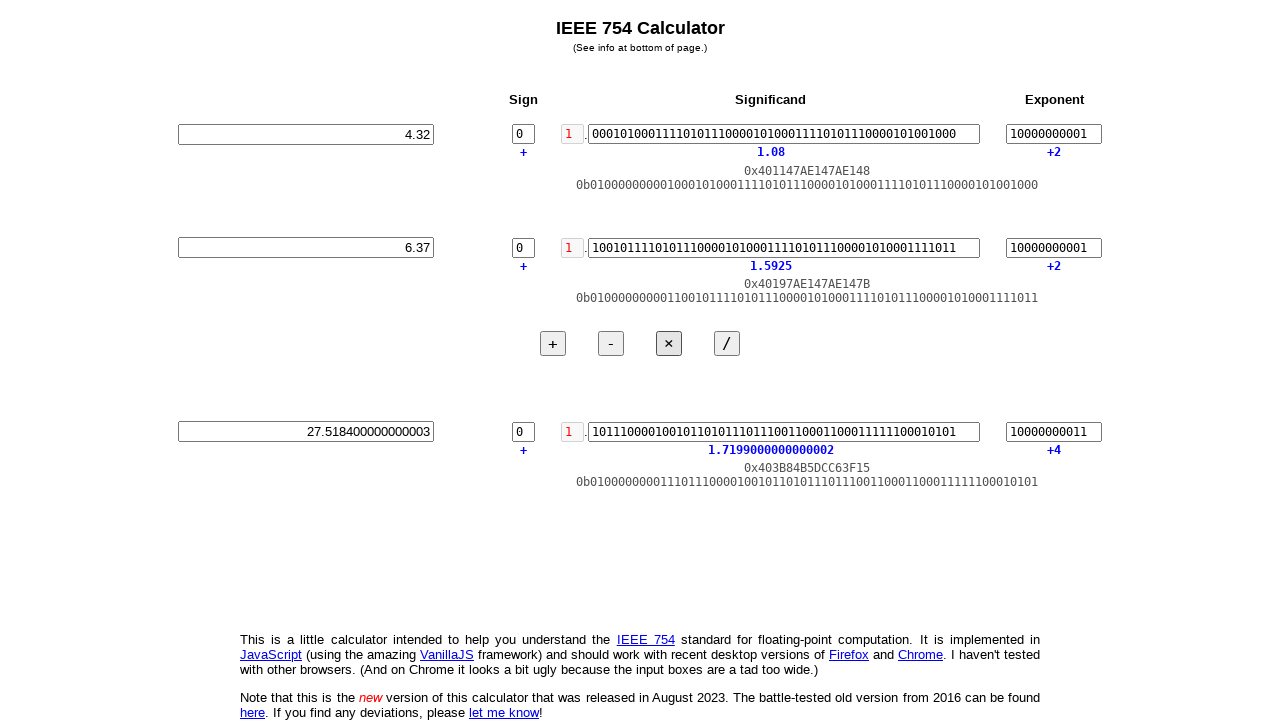

Waited 500ms for multiplication result to appear
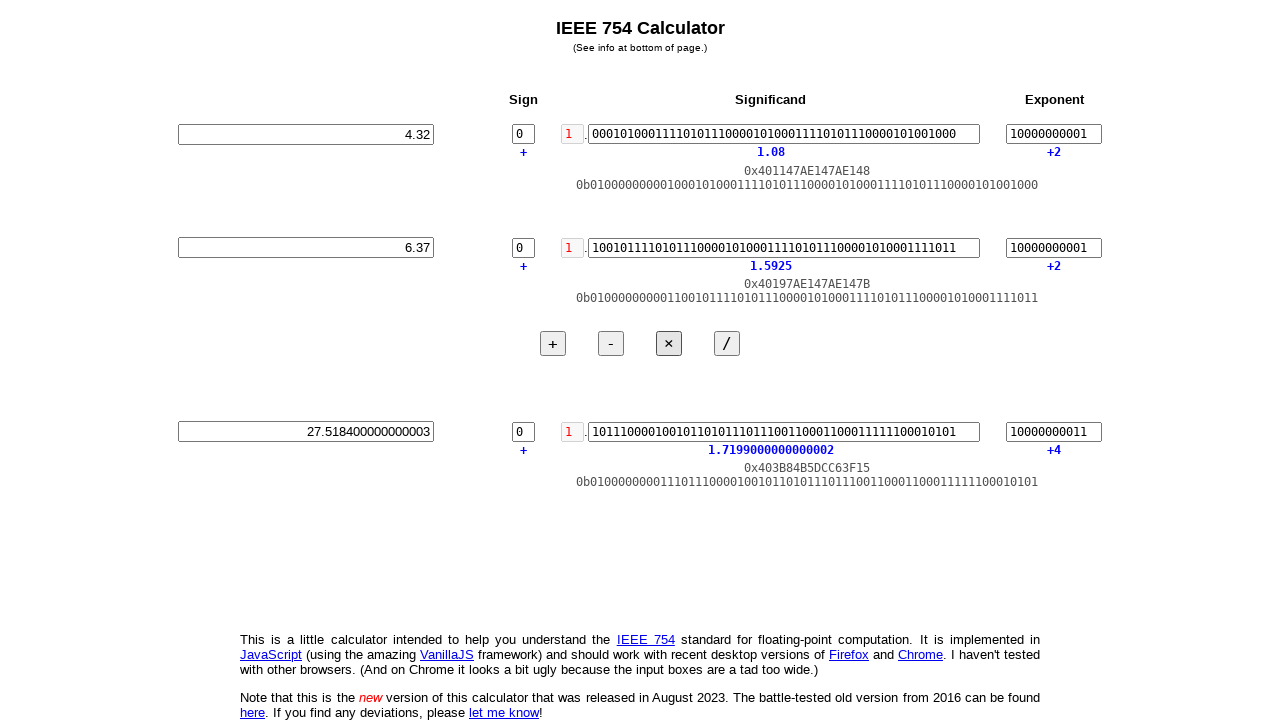

Retrieved multiplication result from input3: 27.518400000000003
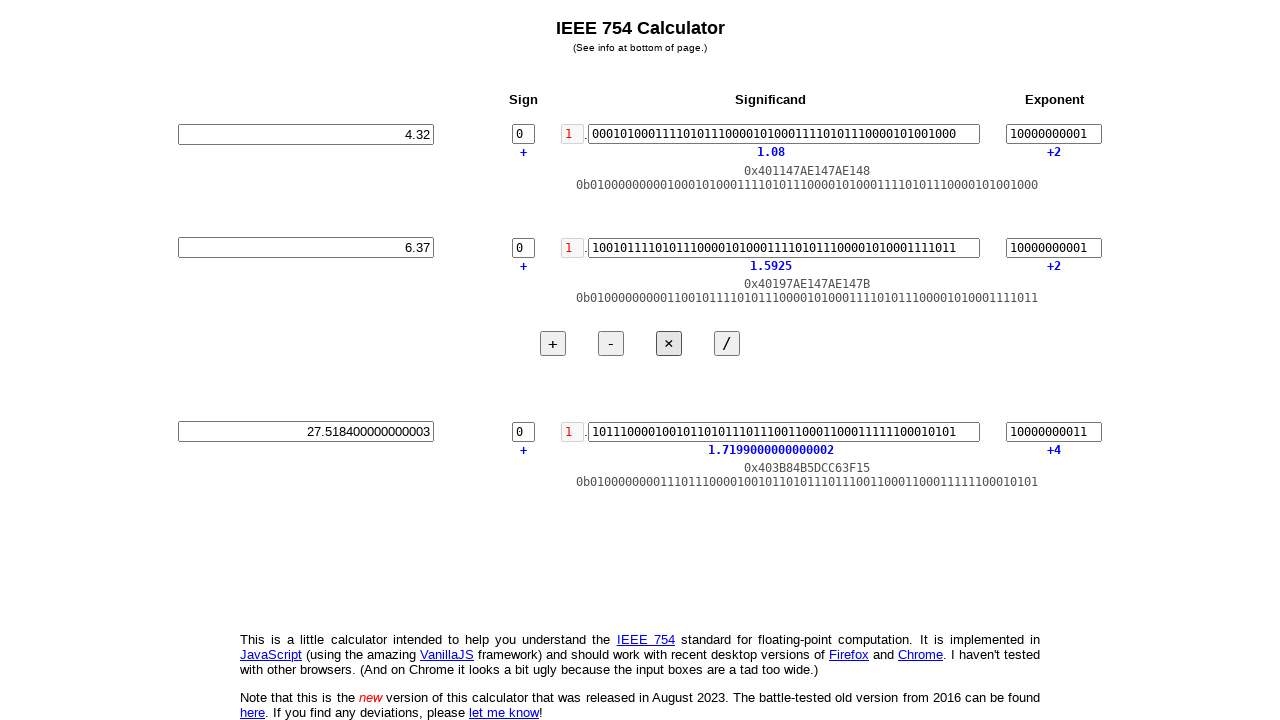

Cleared input1 field for binary conversion on #in1
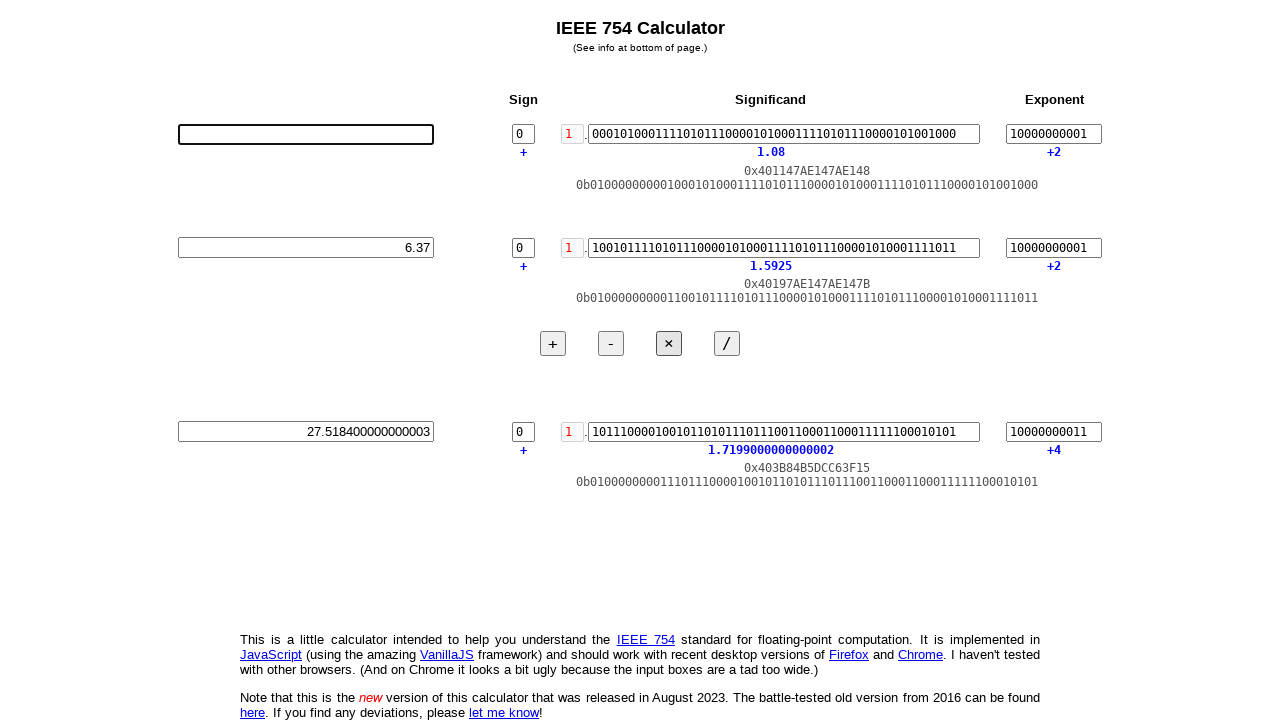

Entered multiplication result (27.518400000000003) in input1 for binary conversion on #in1
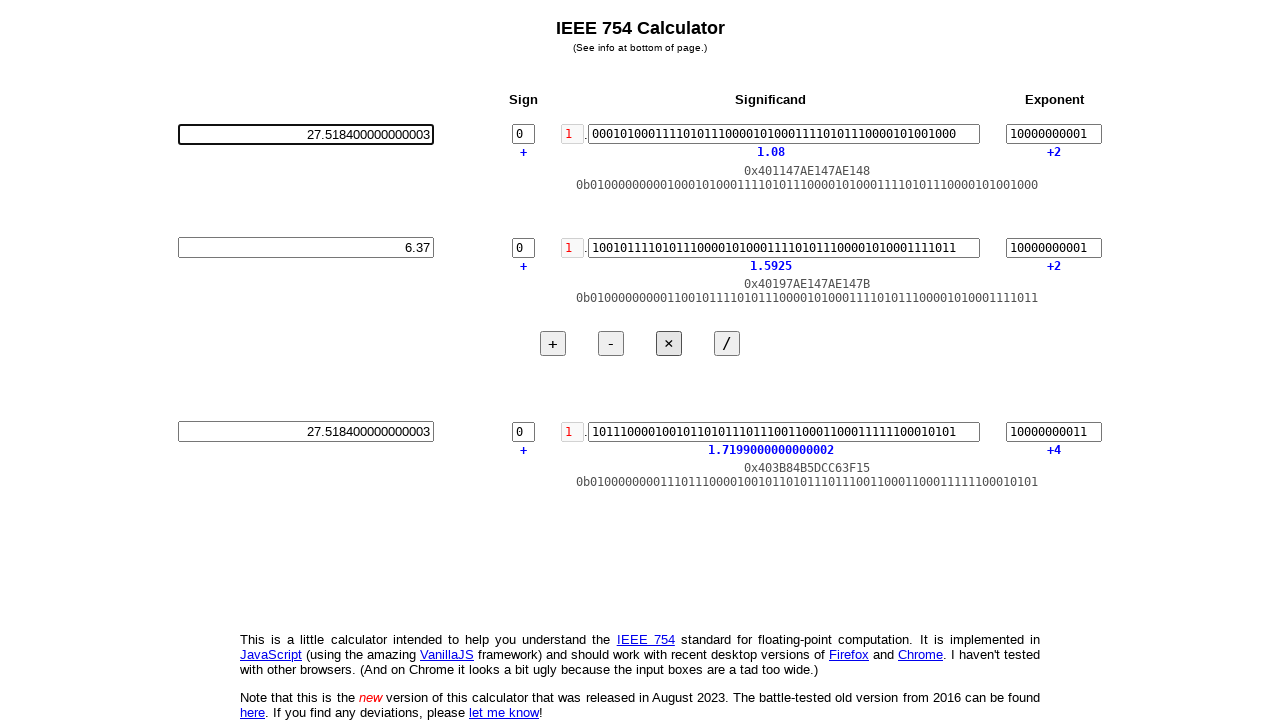

Pressed Enter to trigger binary conversion on #in1
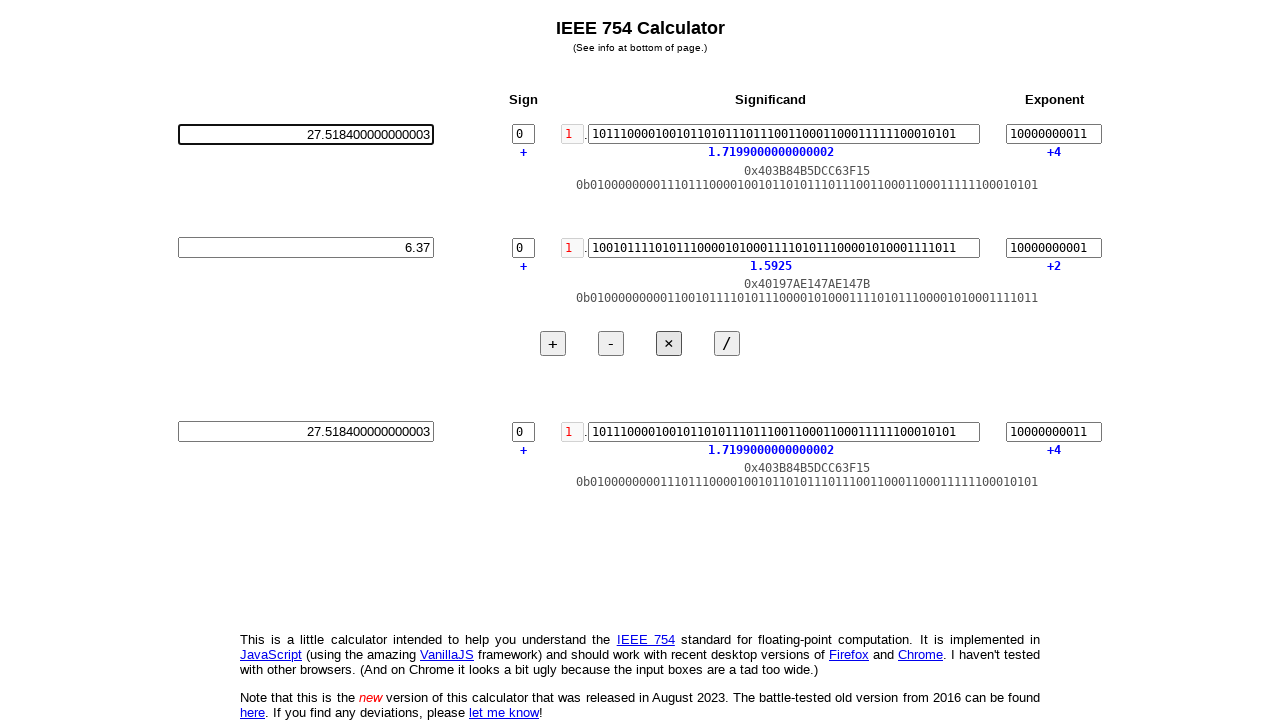

Binary output element loaded
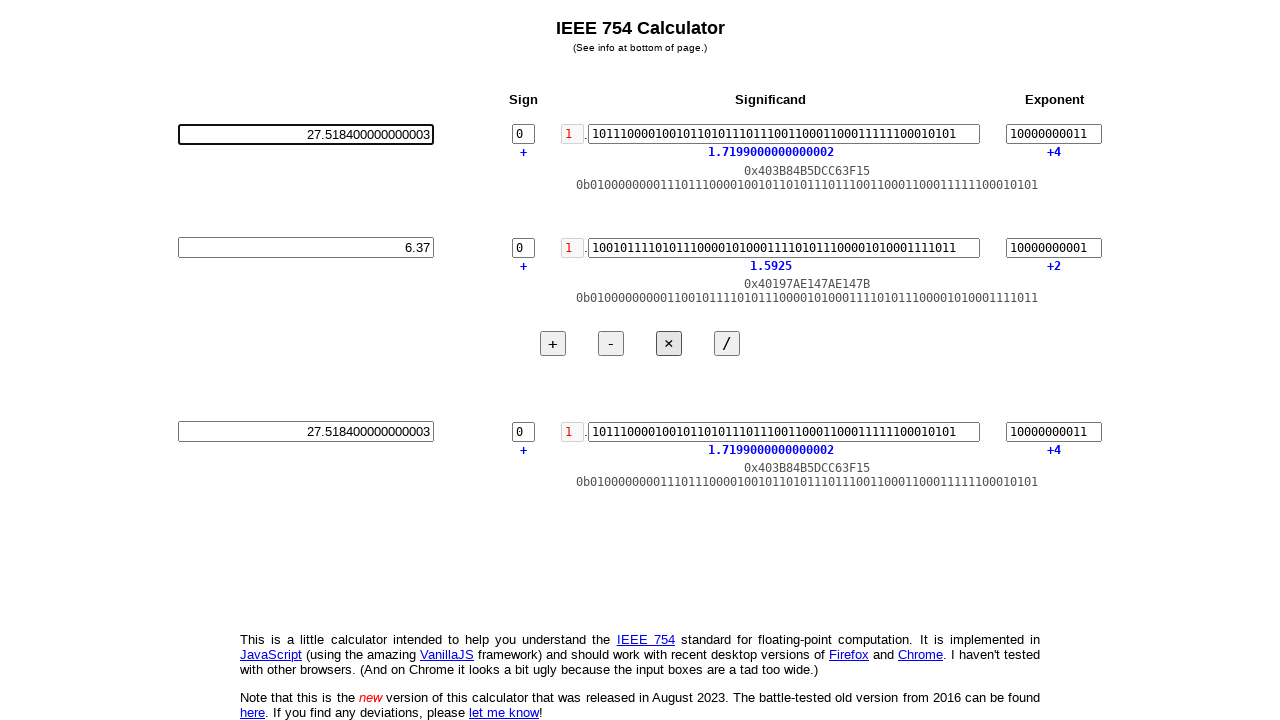

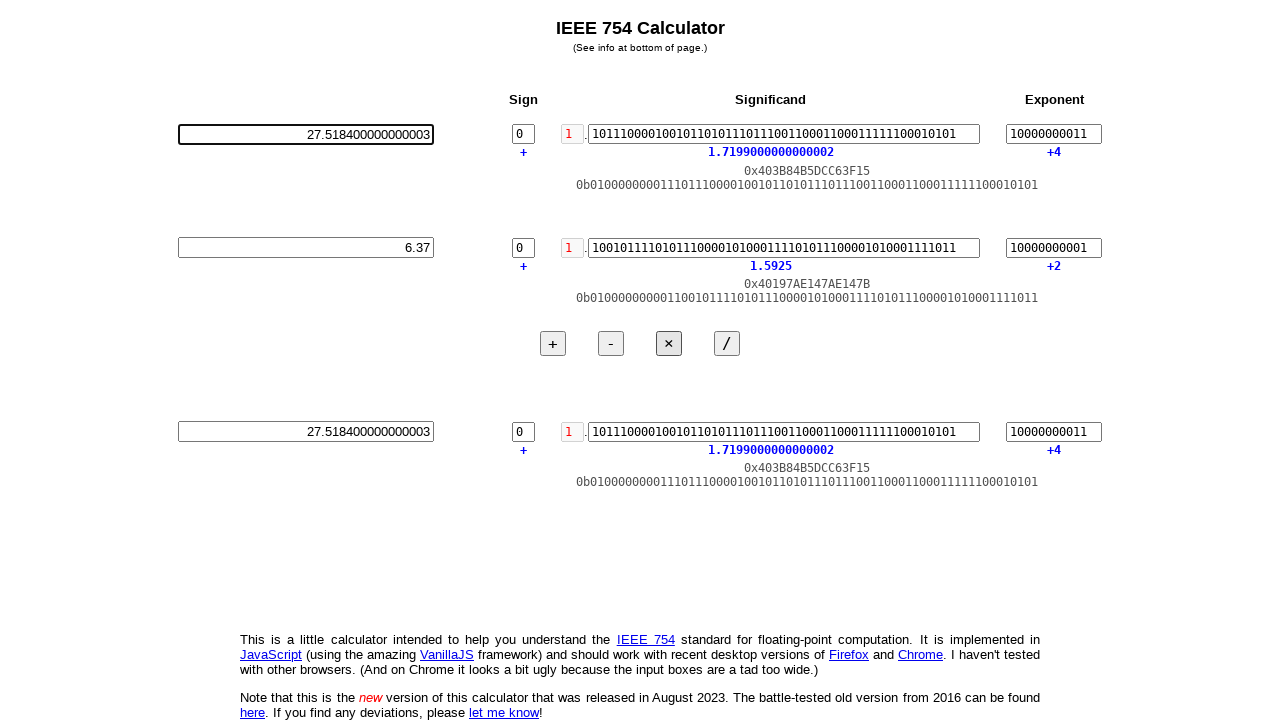